Tests alert box functionality by navigating to the alert page and clicking on an alert trigger button

Starting URL: https://www.leafground.com/alert.xhtml

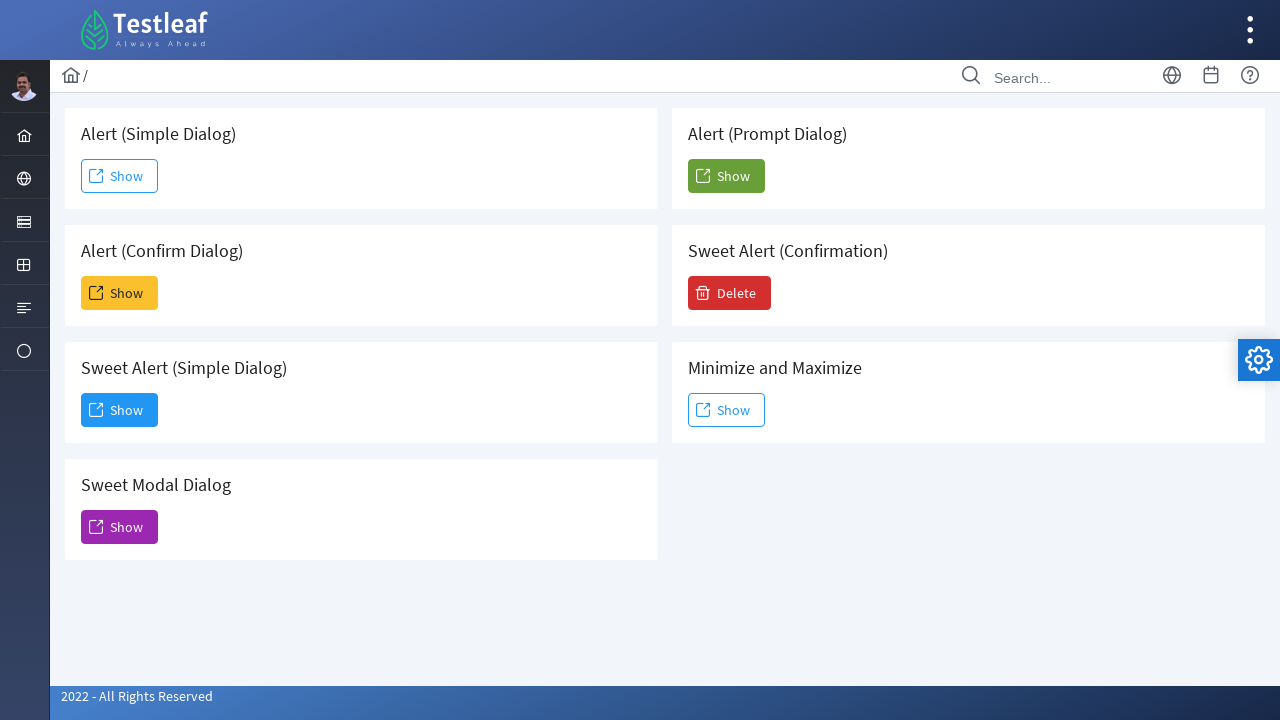

Clicked alert trigger button at (120, 176) on xpath=//*[@id='j_idt88:j_idt91']
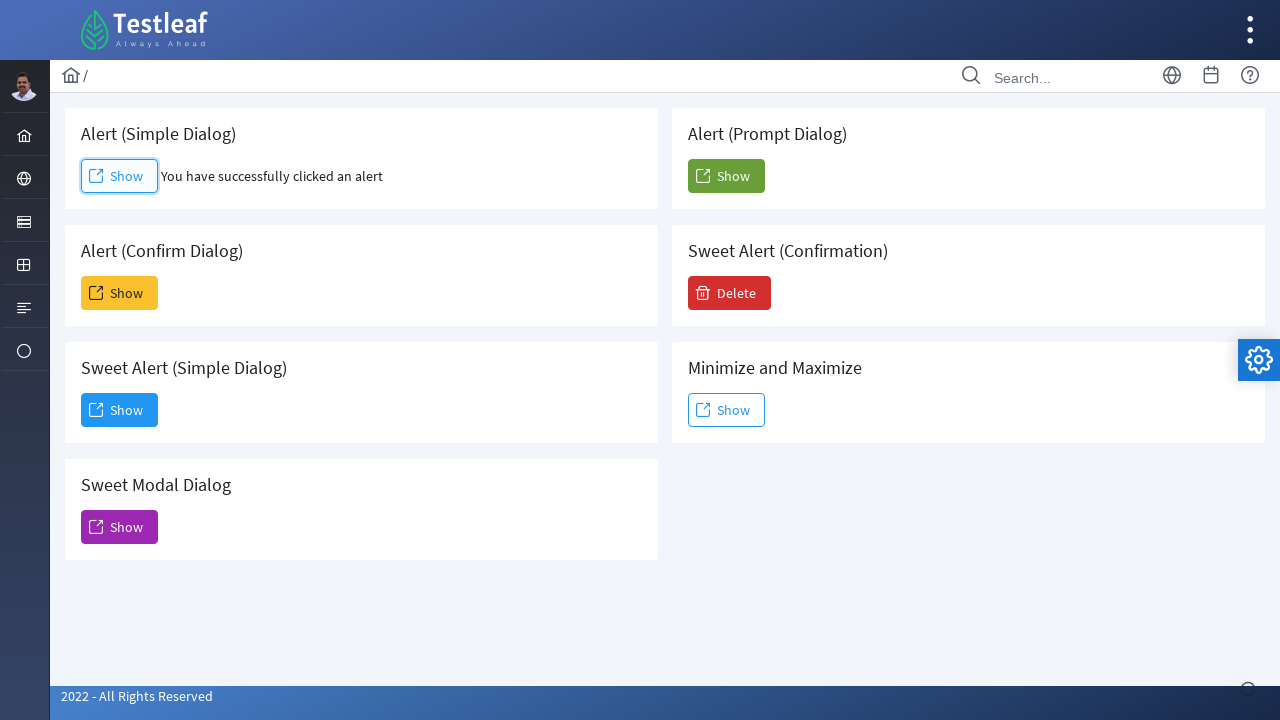

Set up dialog handler to accept alert
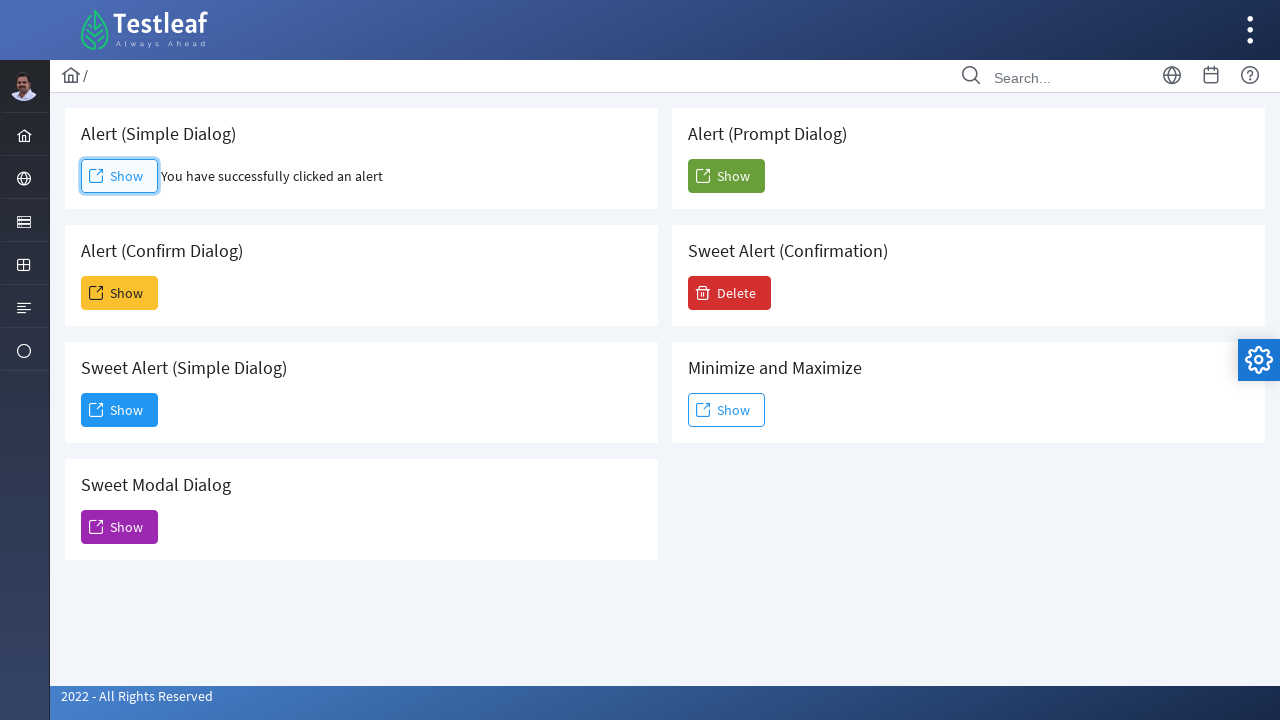

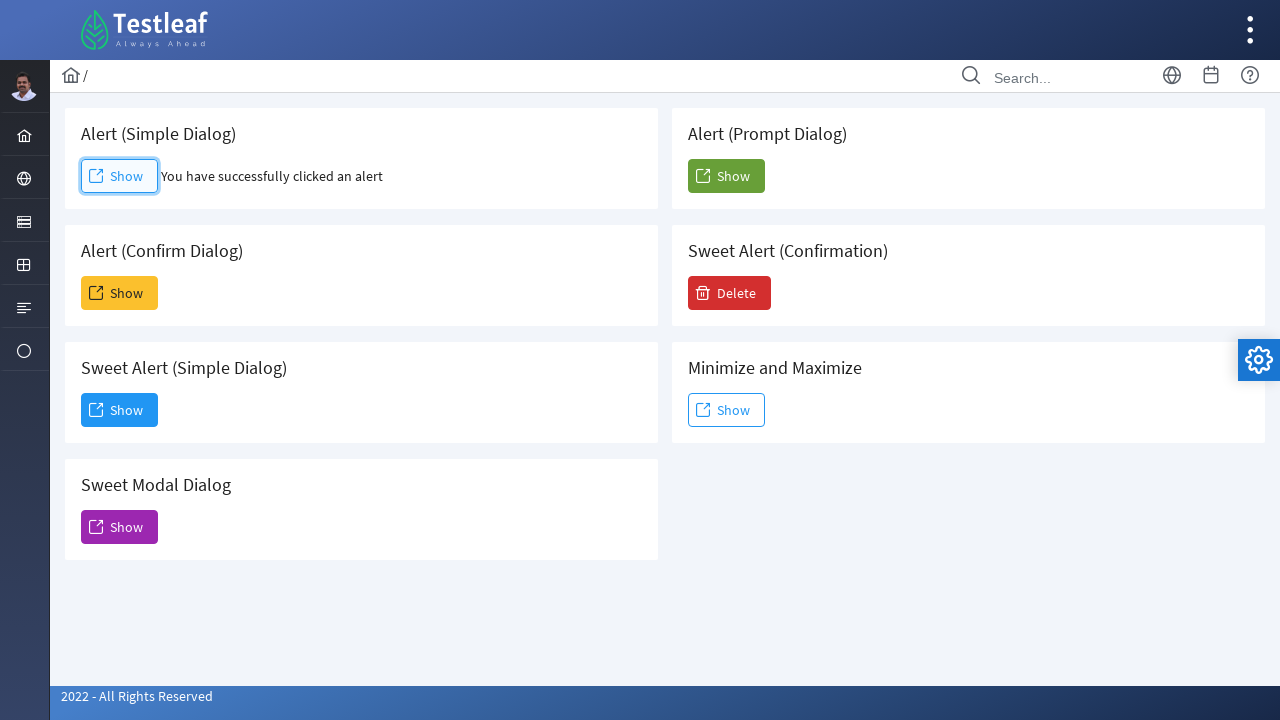